Tests show/hide functionality by verifying an element is visible, clicking hide button to hide it, then verifying it's hidden

Starting URL: https://rahulshettyacademy.com/AutomationPractice/

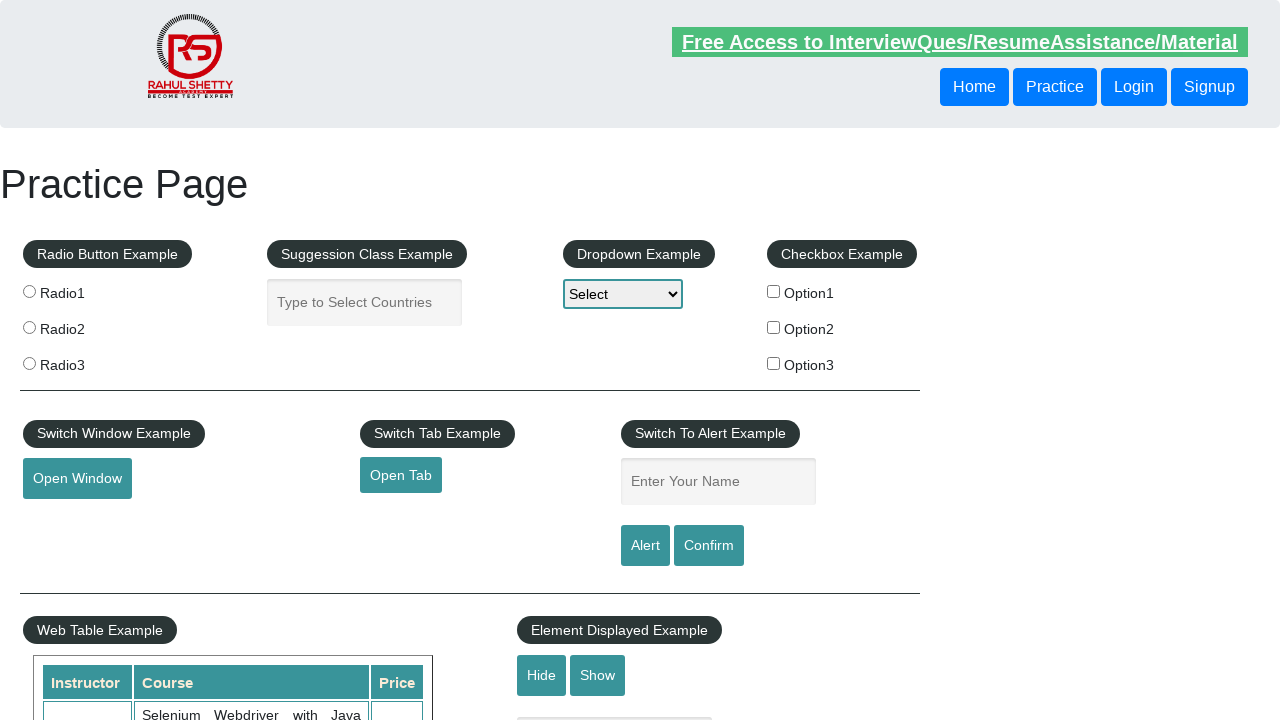

Located the hidden input element
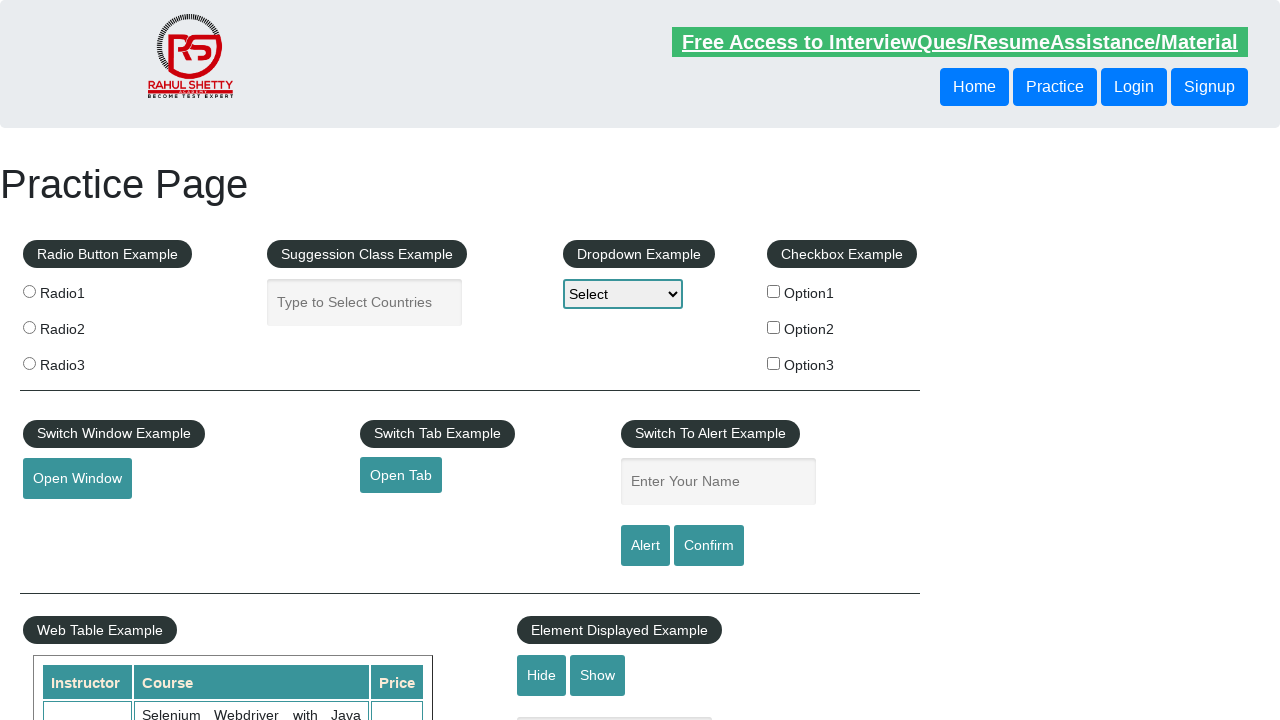

Verified input element is initially visible
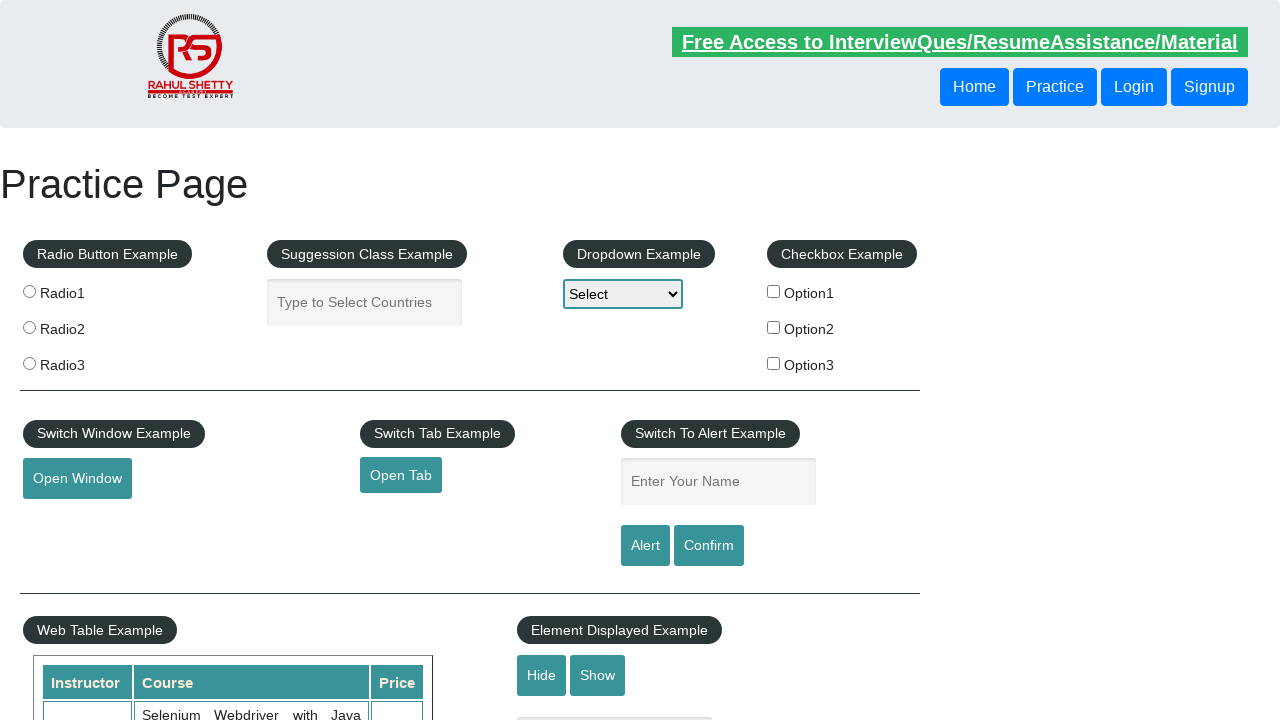

Clicked hide button to hide the element at (542, 675) on #hide-textbox
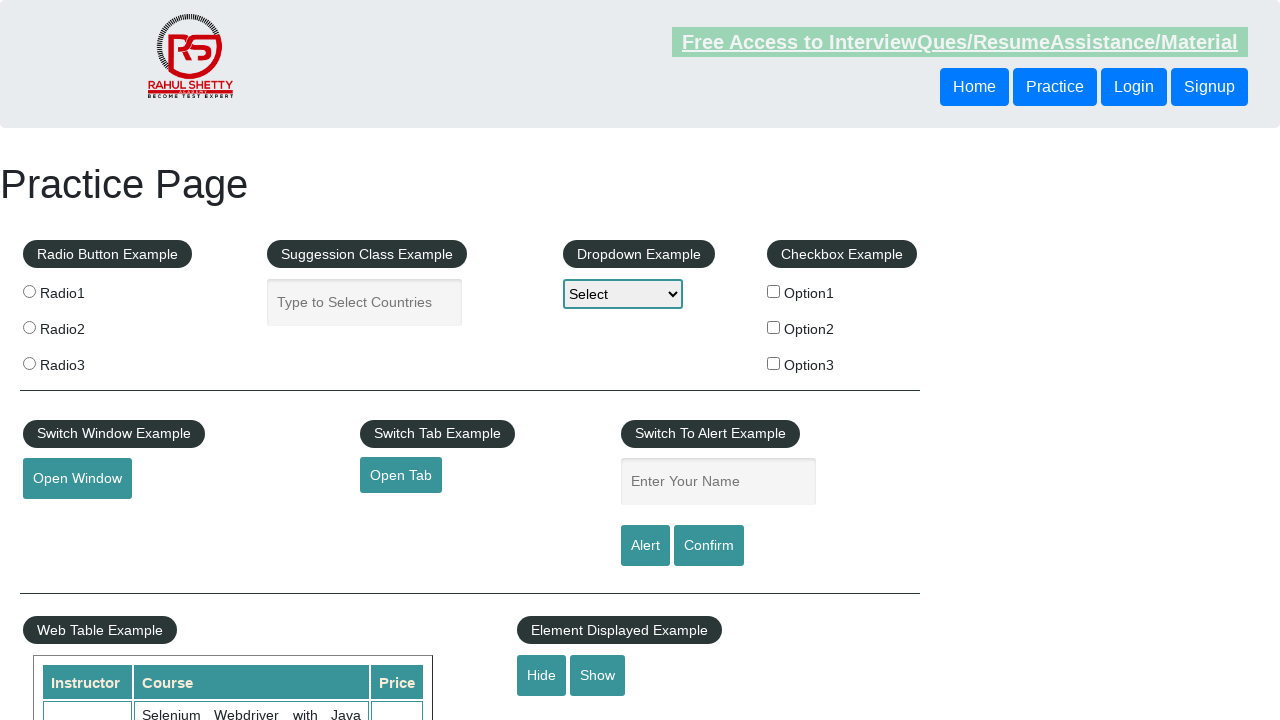

Verified input element is now hidden
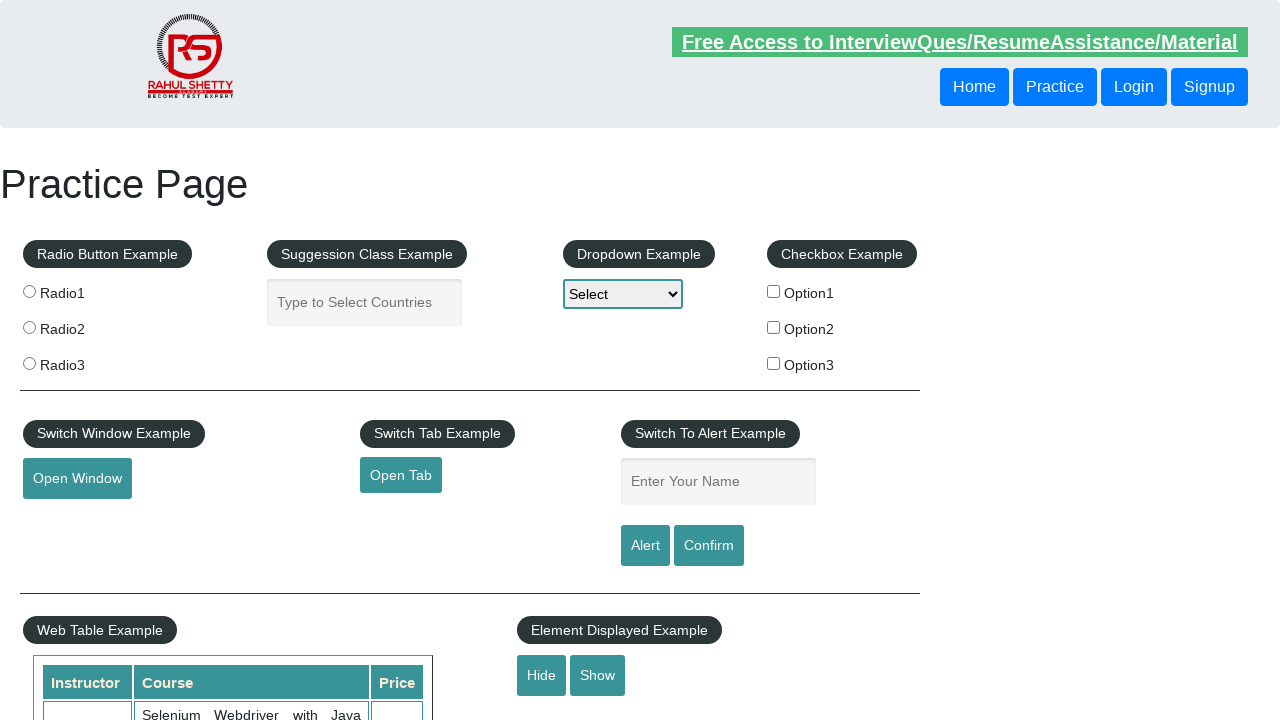

Clicked show button to display the element at (598, 675) on #show-textbox
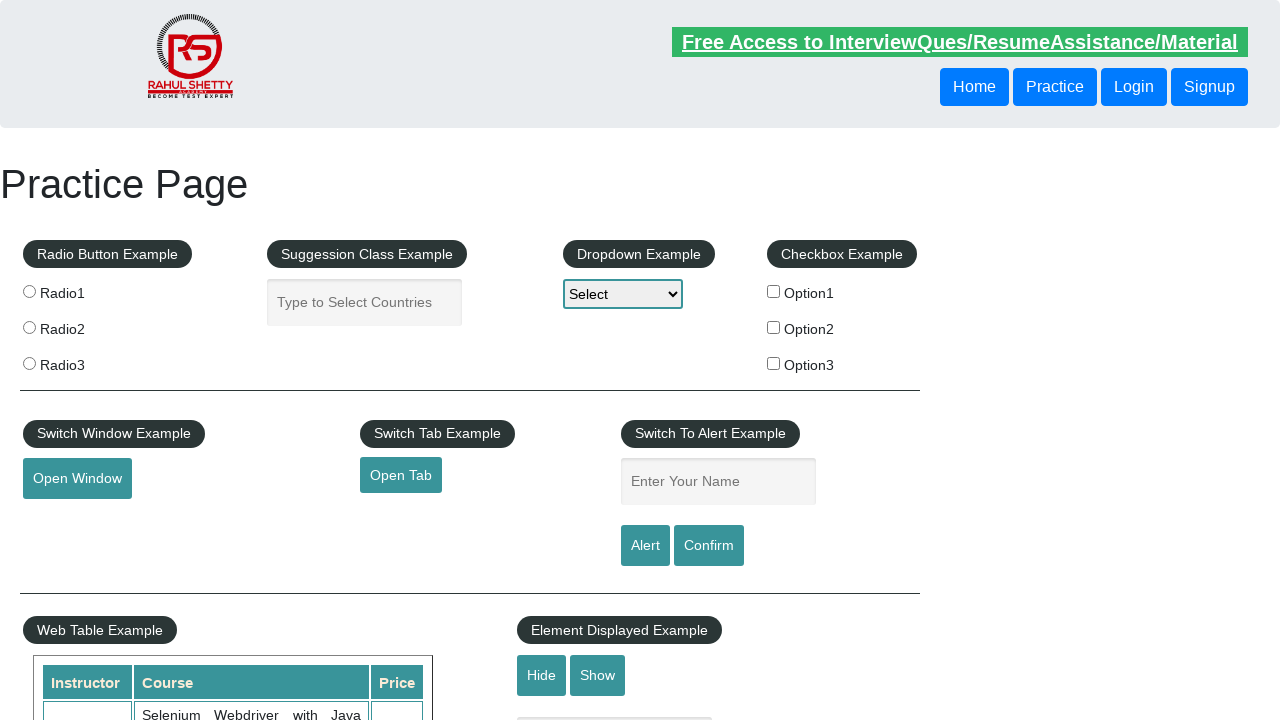

Verified input element is visible again
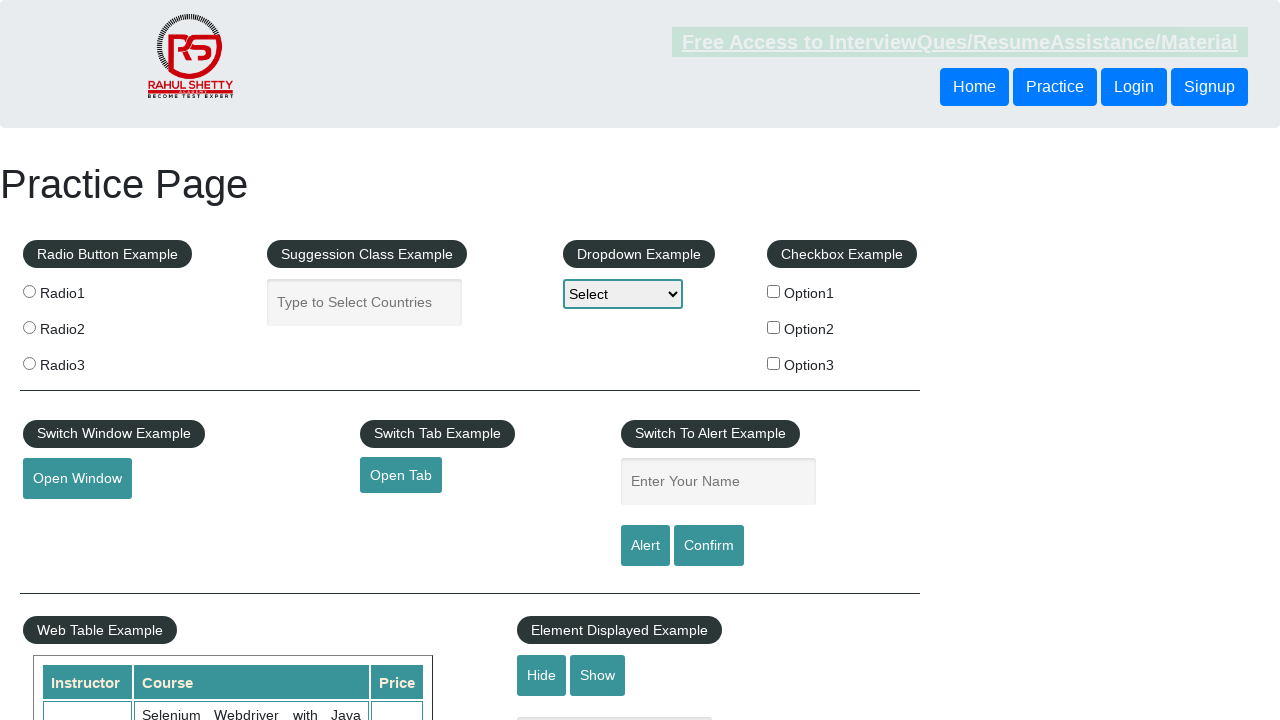

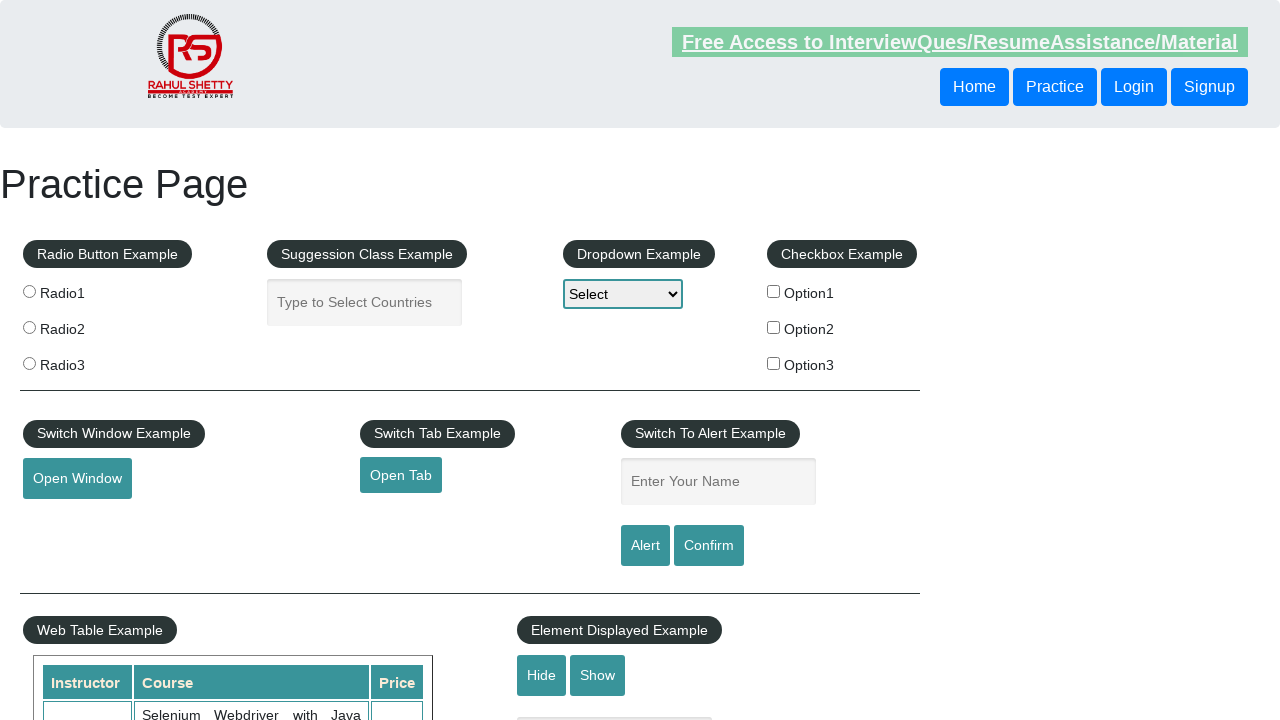